Tests hover functionality on the first image element and checks visibility of text in a different figure element

Starting URL: http://the-internet.herokuapp.com/hovers

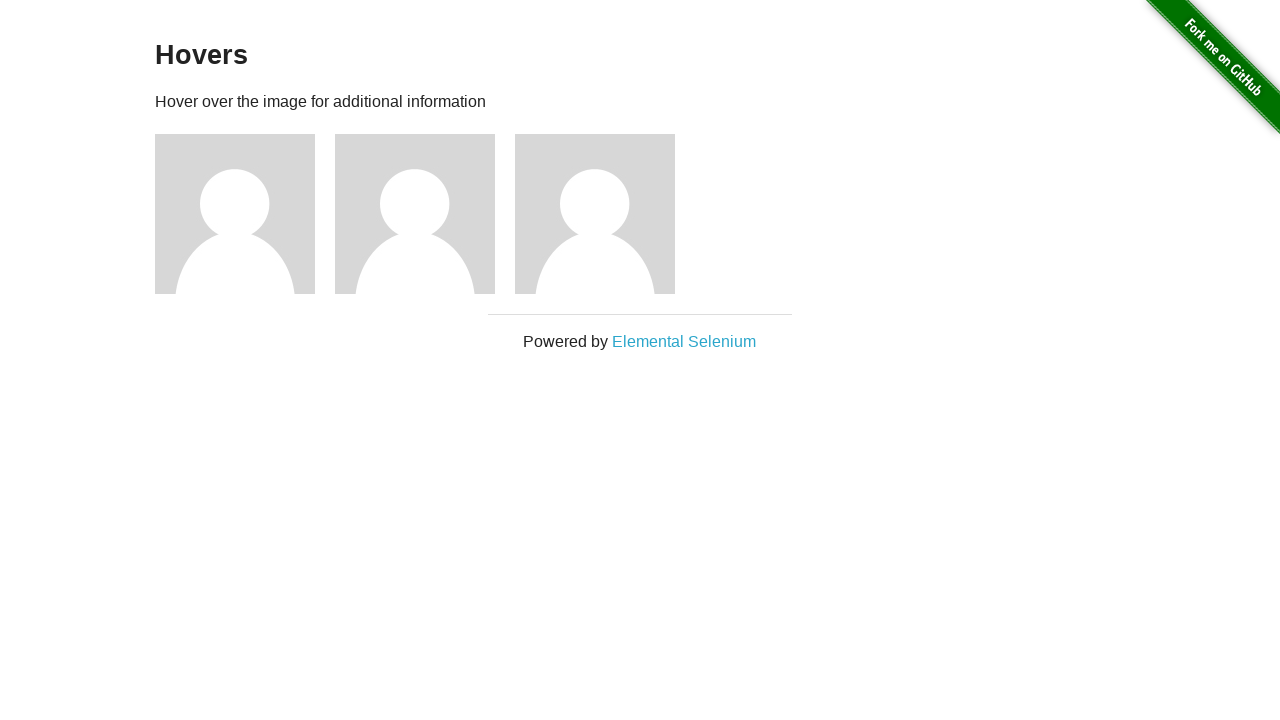

Located first figure element
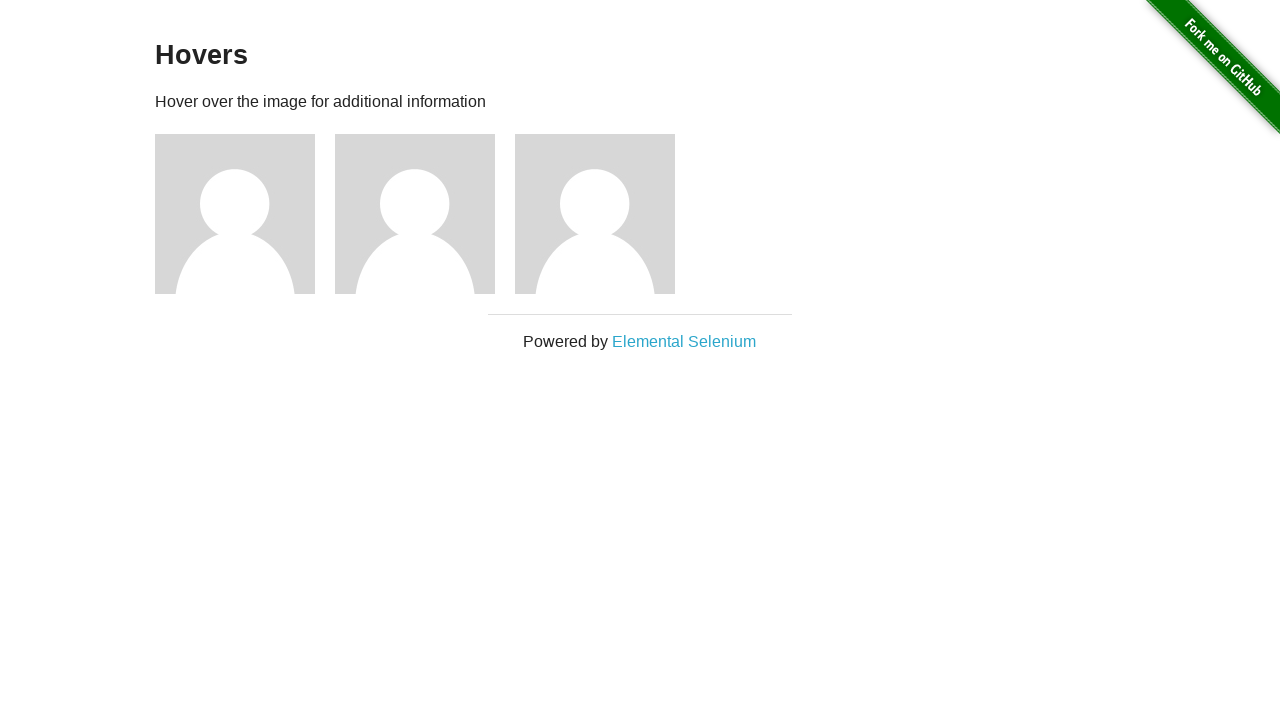

Hovered over first figure element at (245, 214) on div.figure >> nth=0
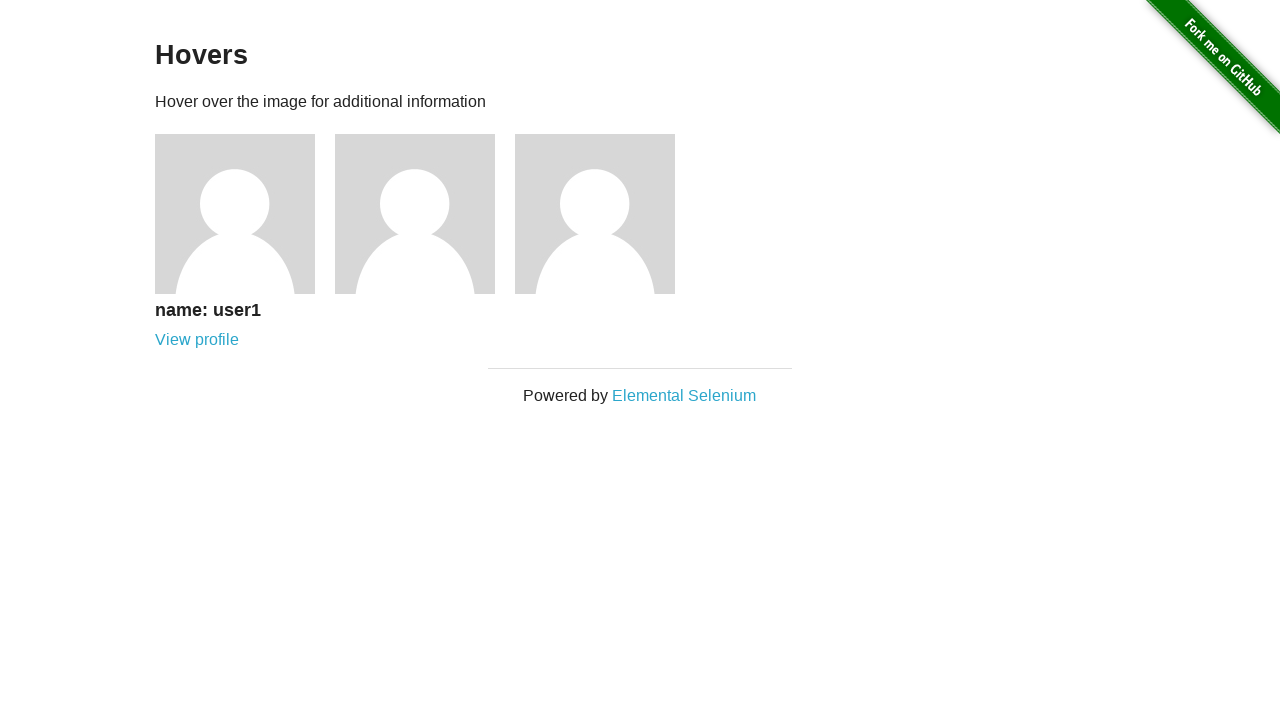

Located h5 element in third figure
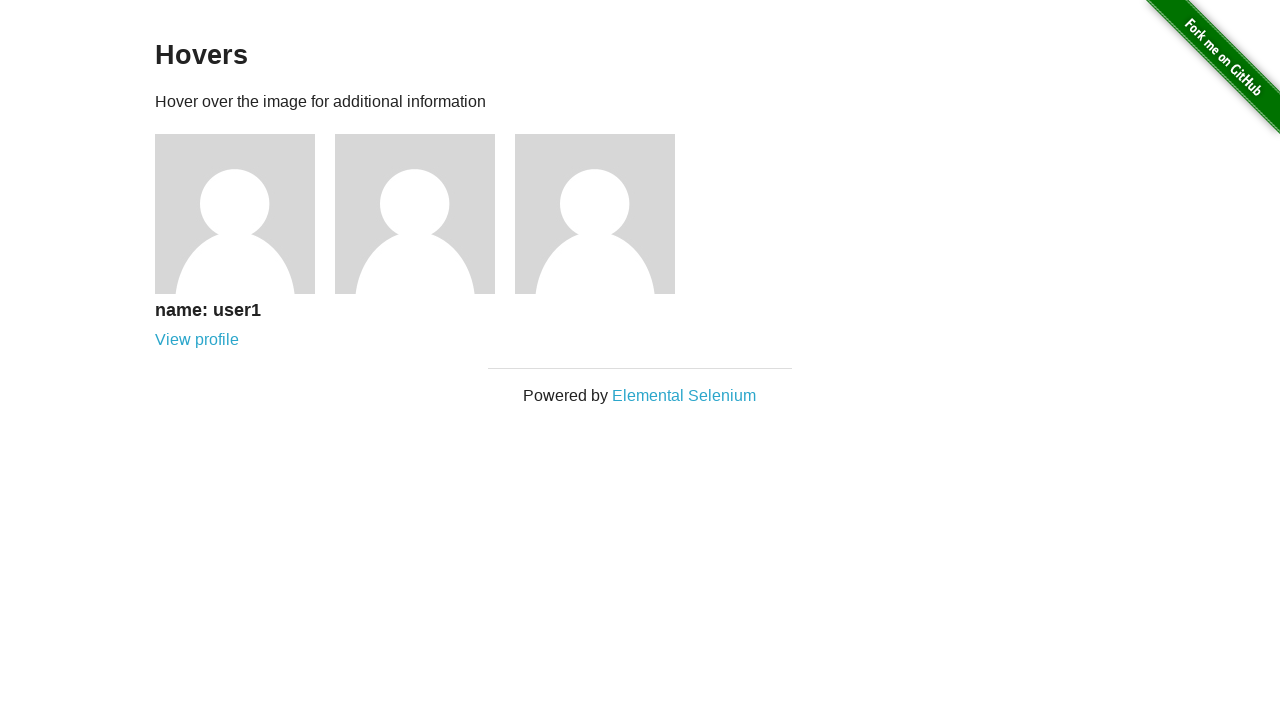

Verified h5 element is visible
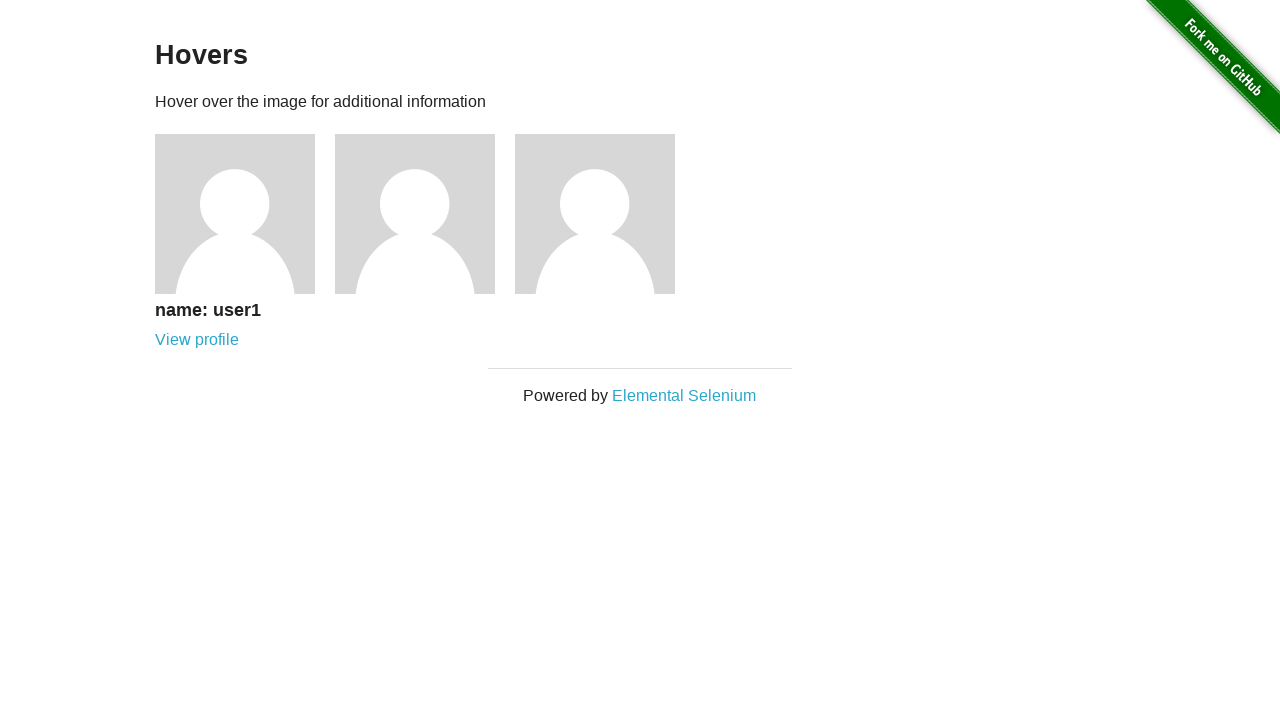

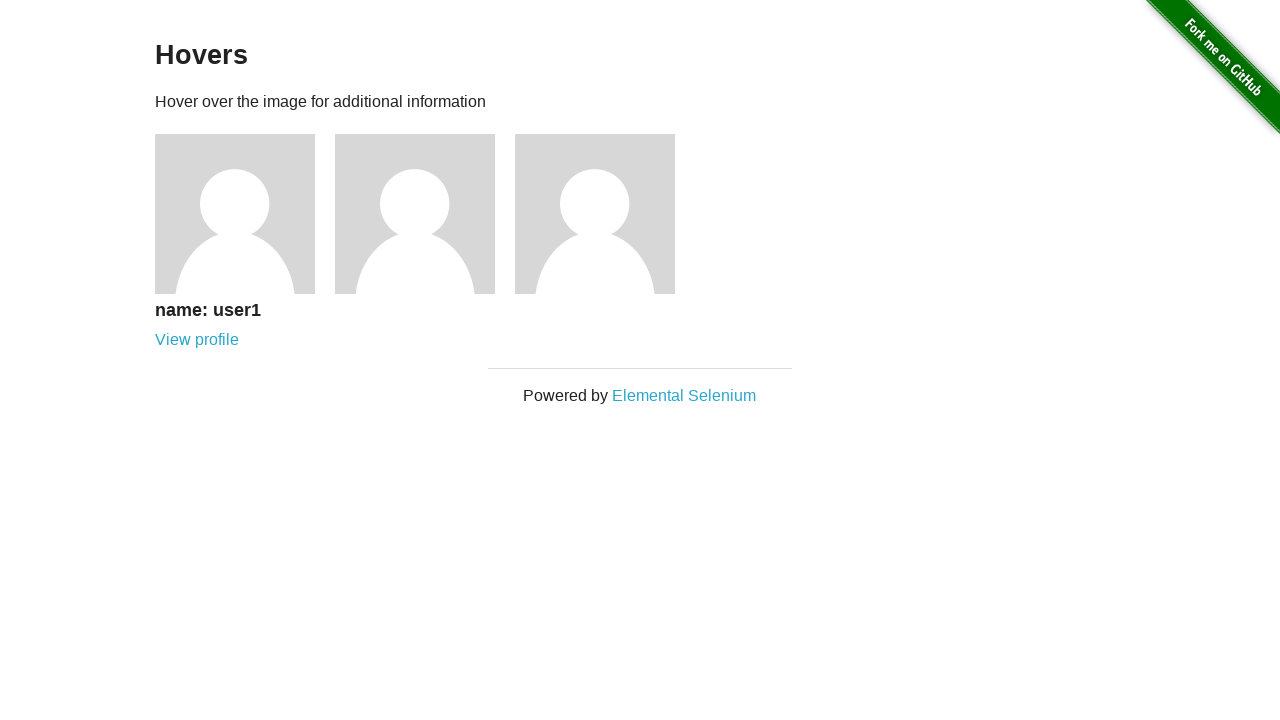